Tests that todo data persists after page reload

Starting URL: https://demo.playwright.dev/todomvc

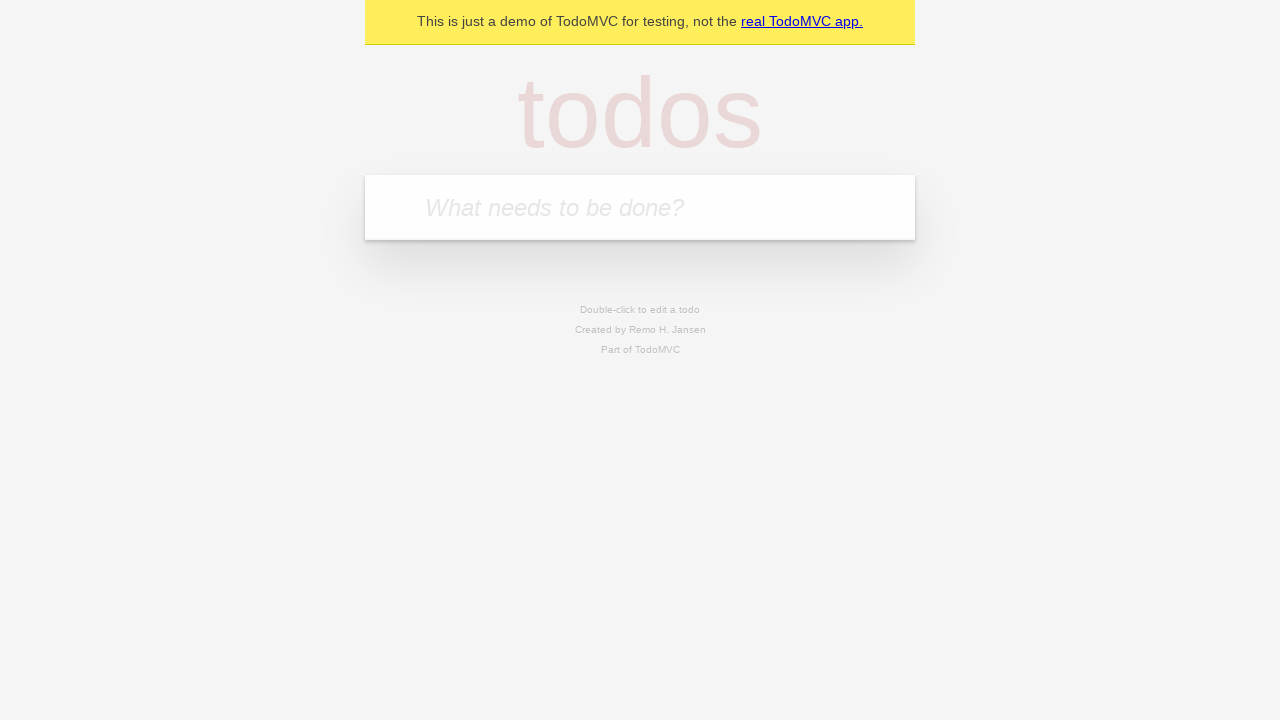

Filled new todo field with 'buy some cheese' on internal:attr=[placeholder="What needs to be done?"i]
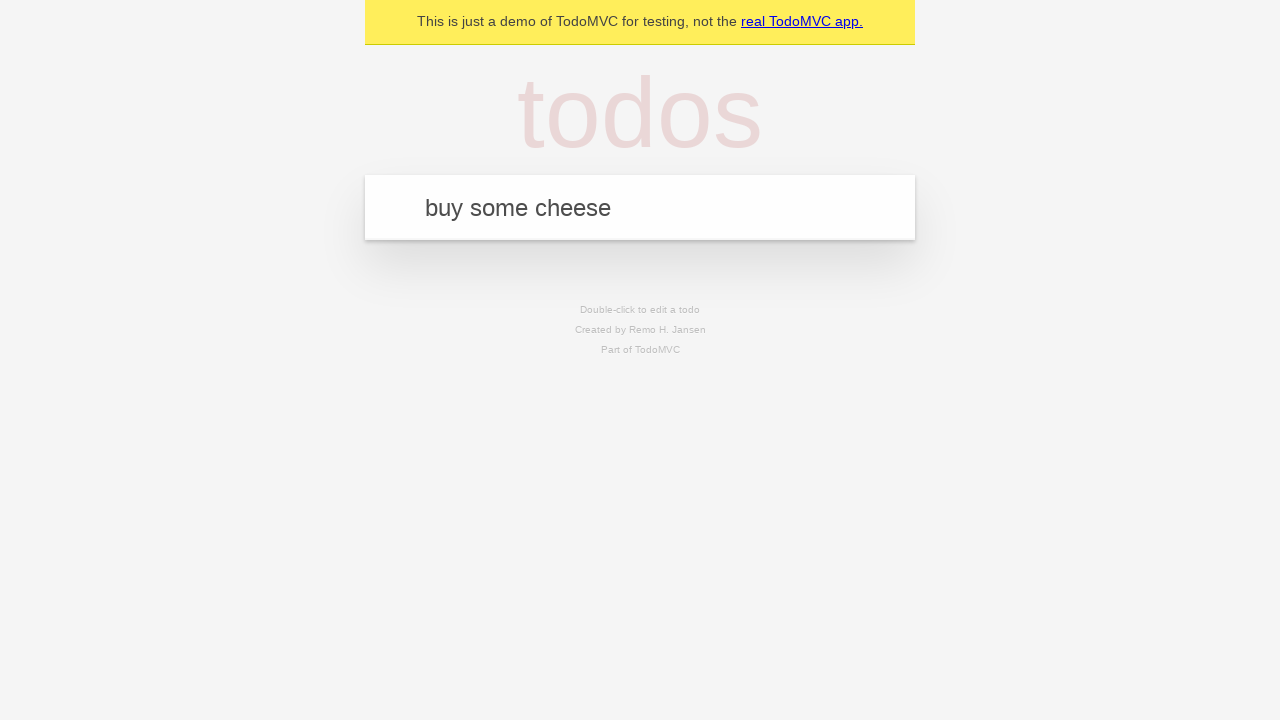

Pressed Enter to create todo 'buy some cheese' on internal:attr=[placeholder="What needs to be done?"i]
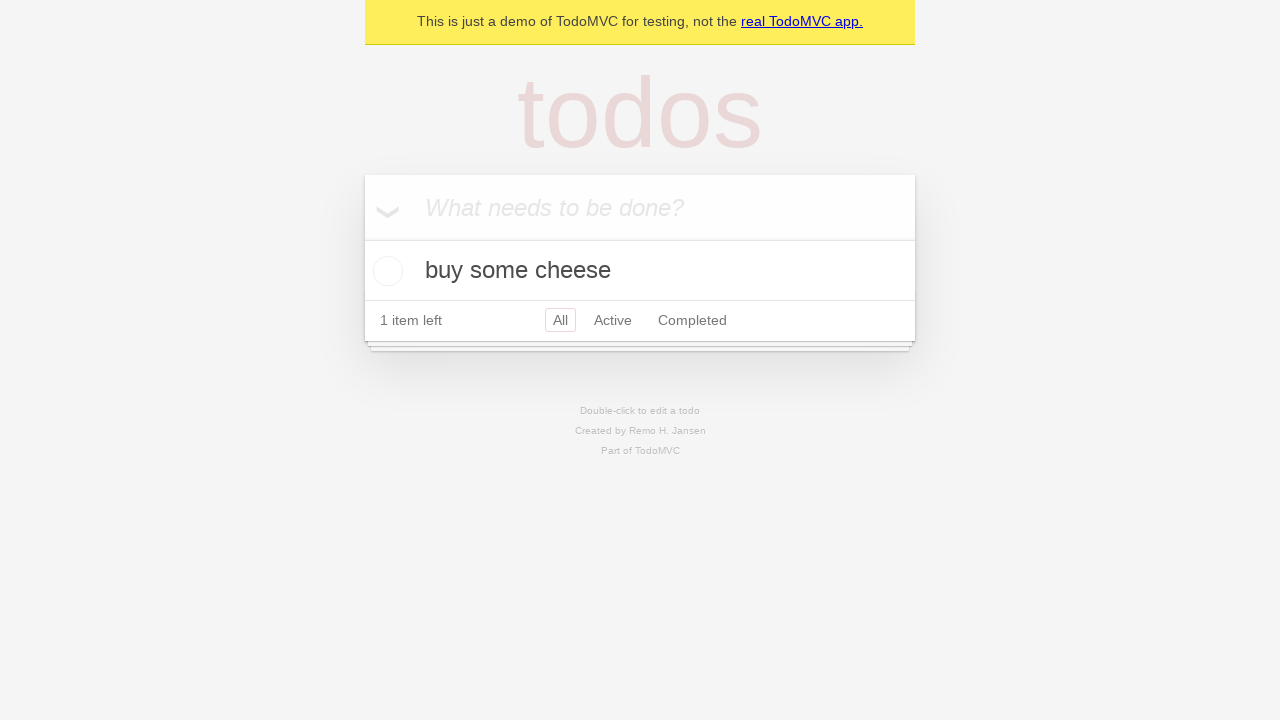

Filled new todo field with 'feed the cat' on internal:attr=[placeholder="What needs to be done?"i]
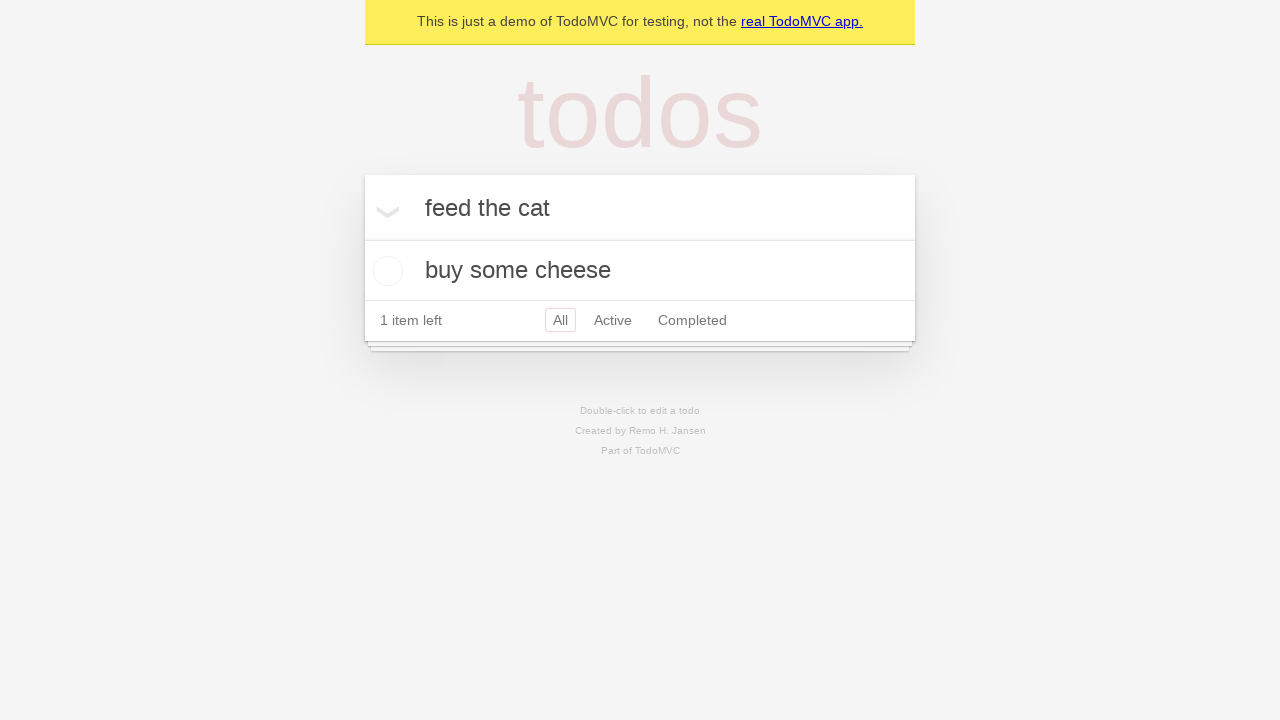

Pressed Enter to create todo 'feed the cat' on internal:attr=[placeholder="What needs to be done?"i]
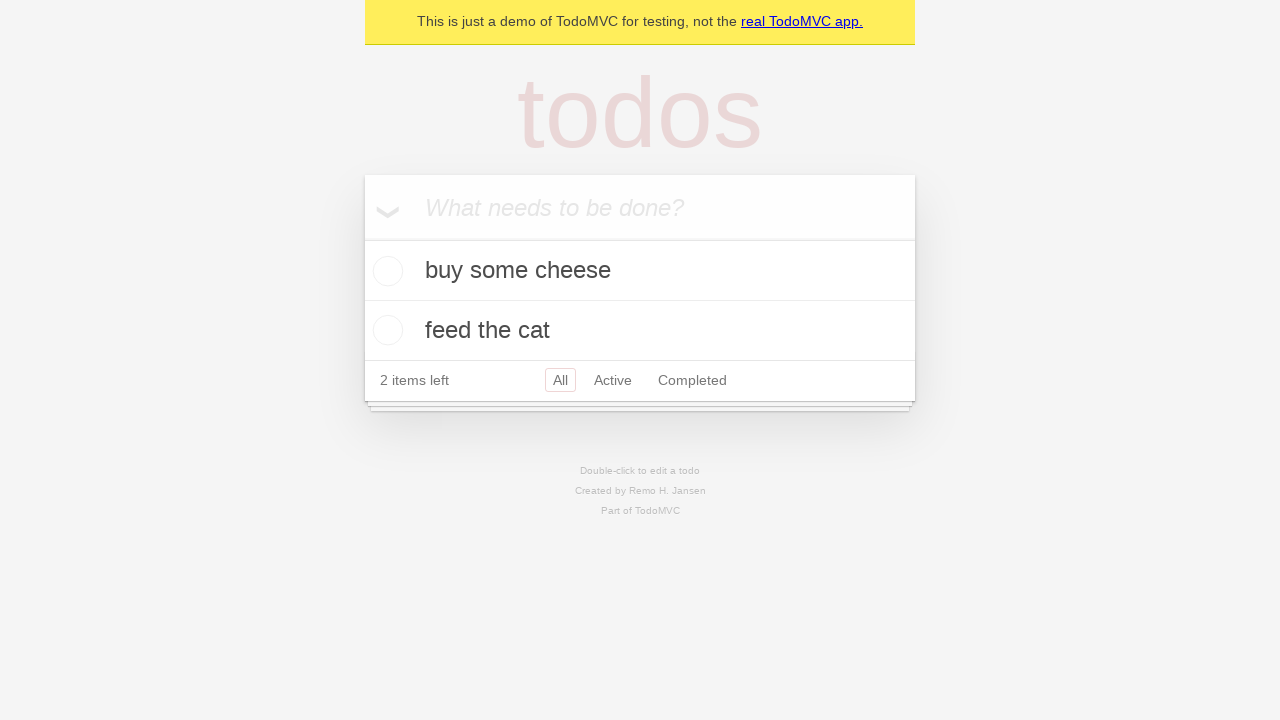

Located all todo items
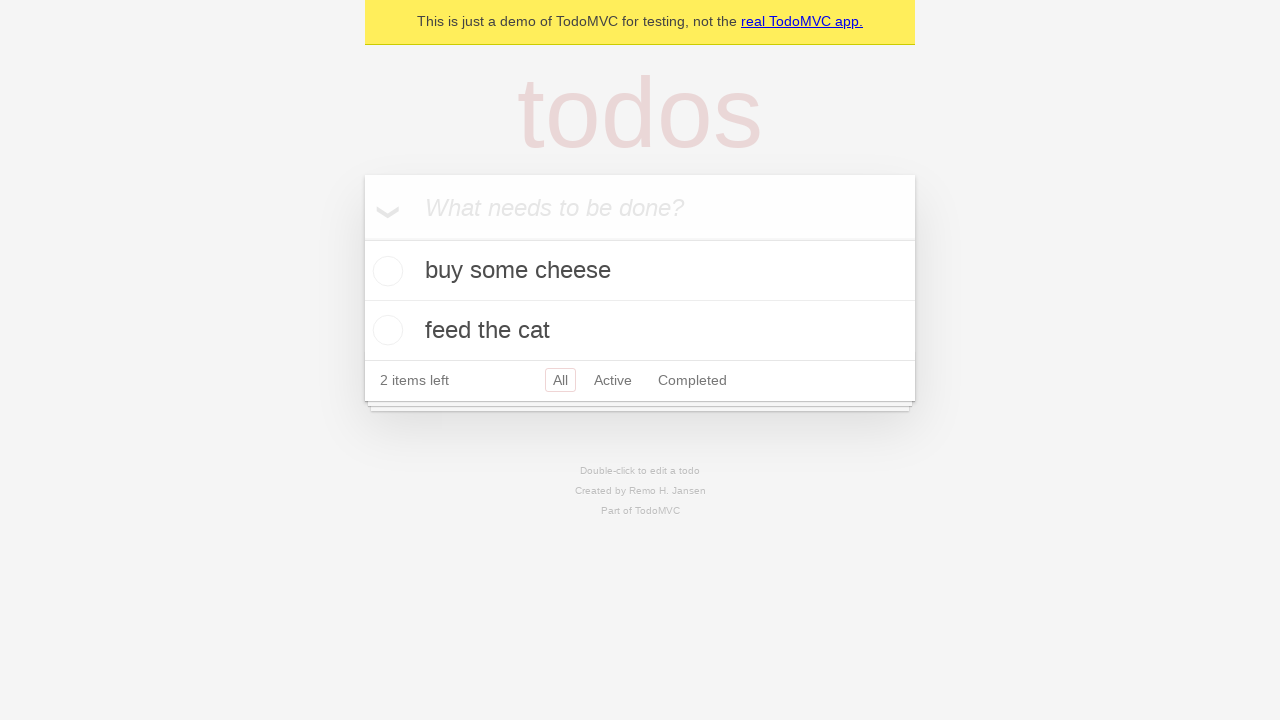

Located checkbox for first todo item
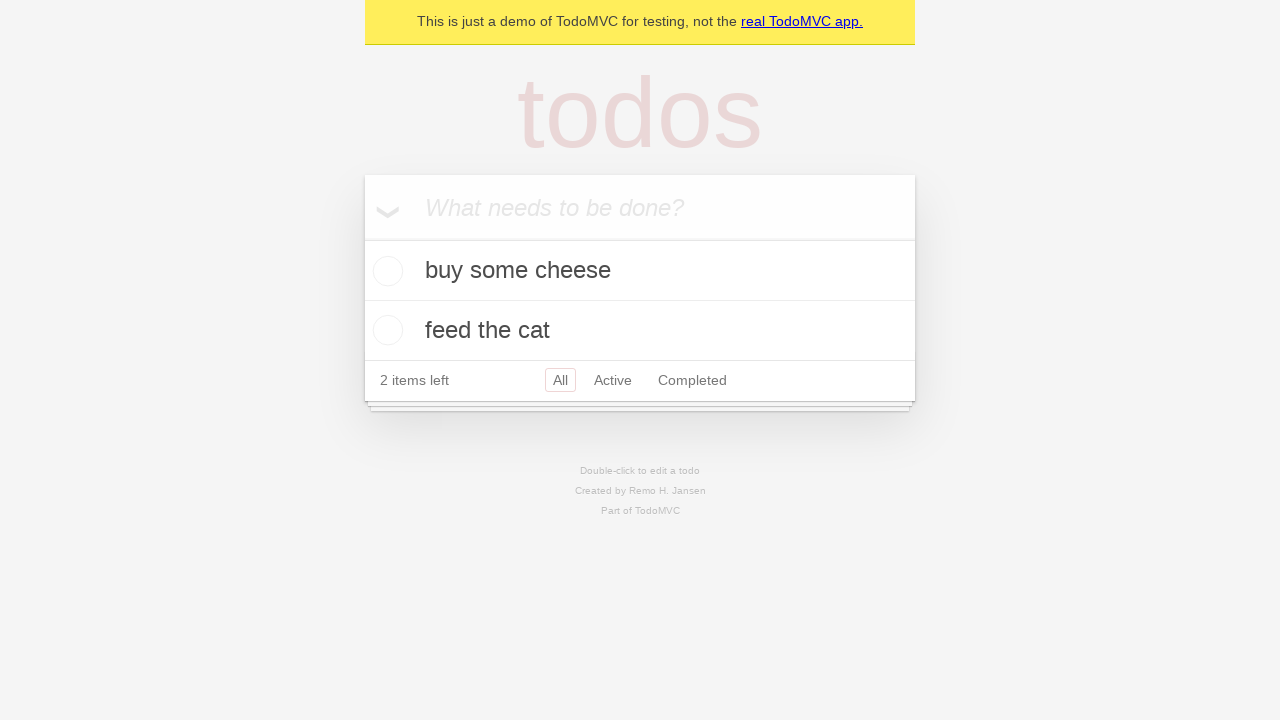

Checked the first todo item at (385, 271) on internal:testid=[data-testid="todo-item"s] >> nth=0 >> internal:role=checkbox
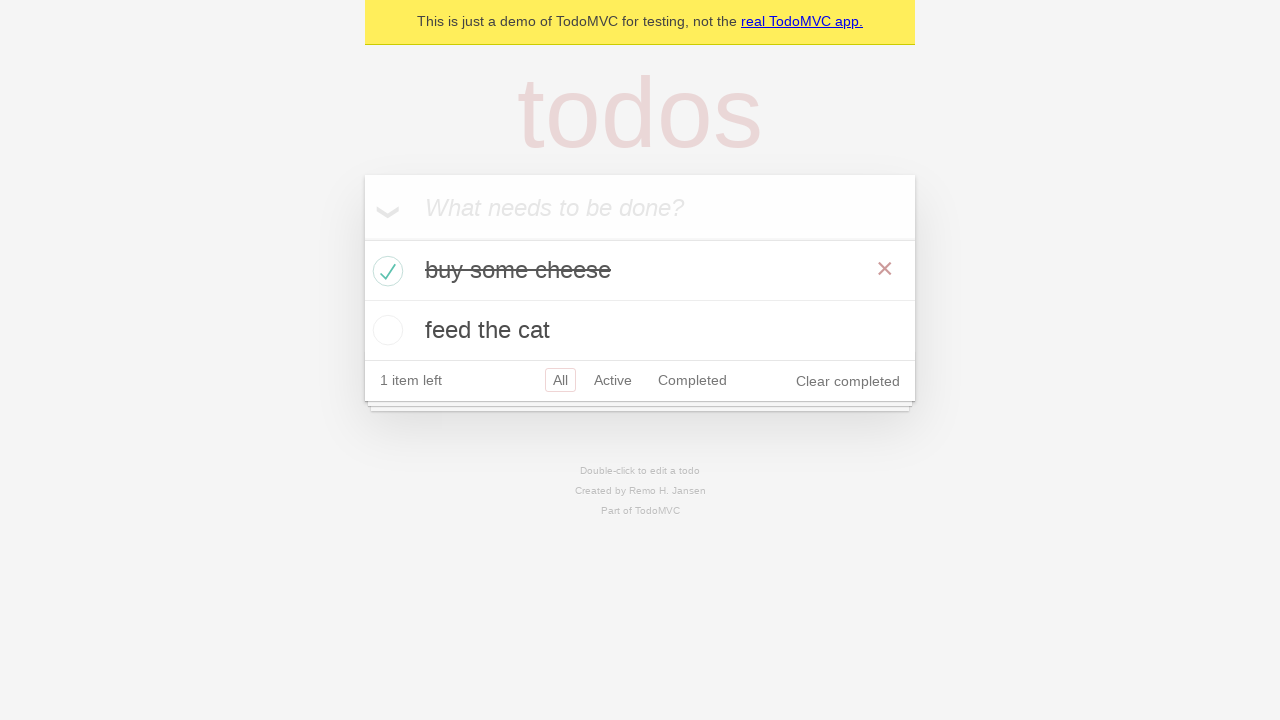

Reloaded the page
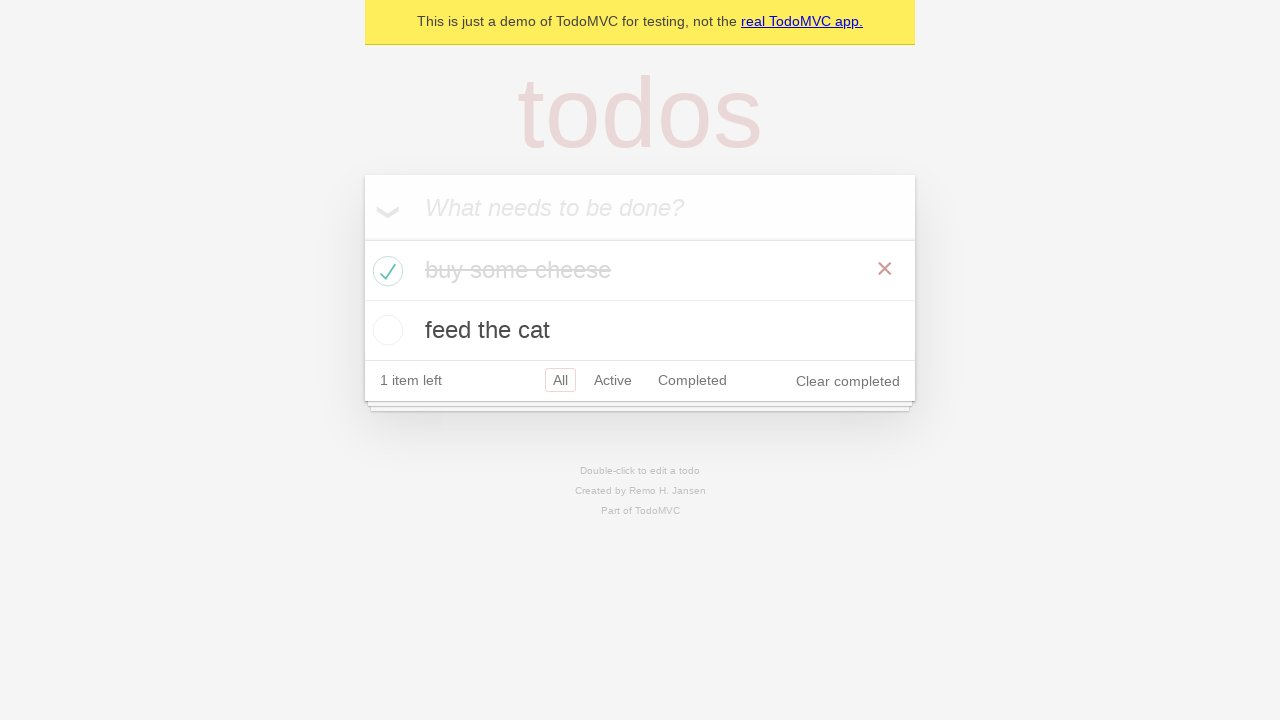

Verified todo items loaded after page reload
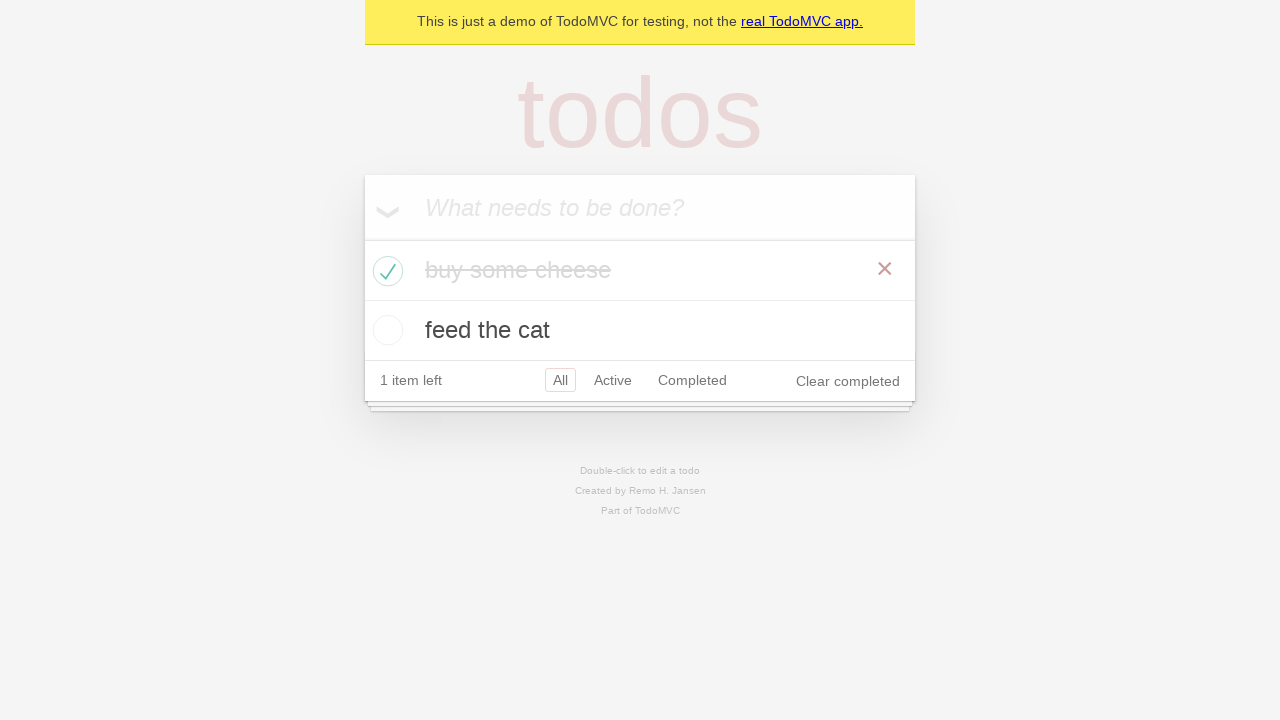

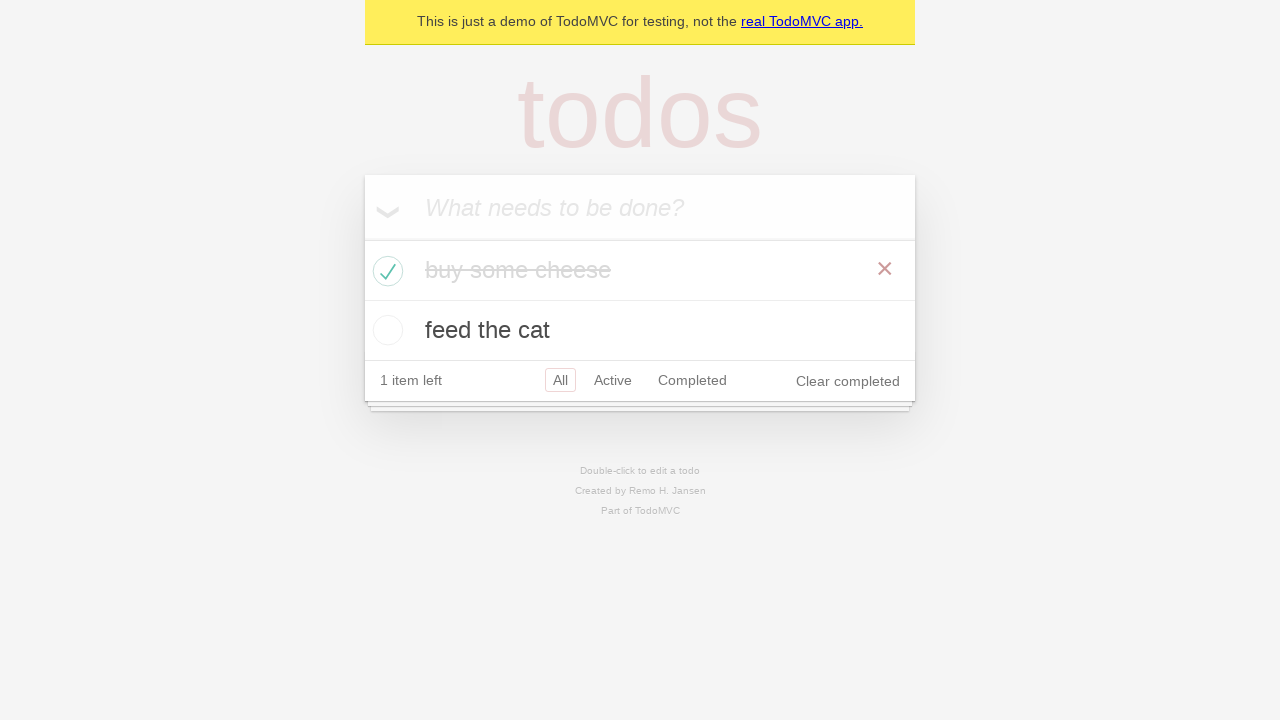